Tests that clicking the Forms card navigates to the Forms section

Starting URL: https://demoqa.com/

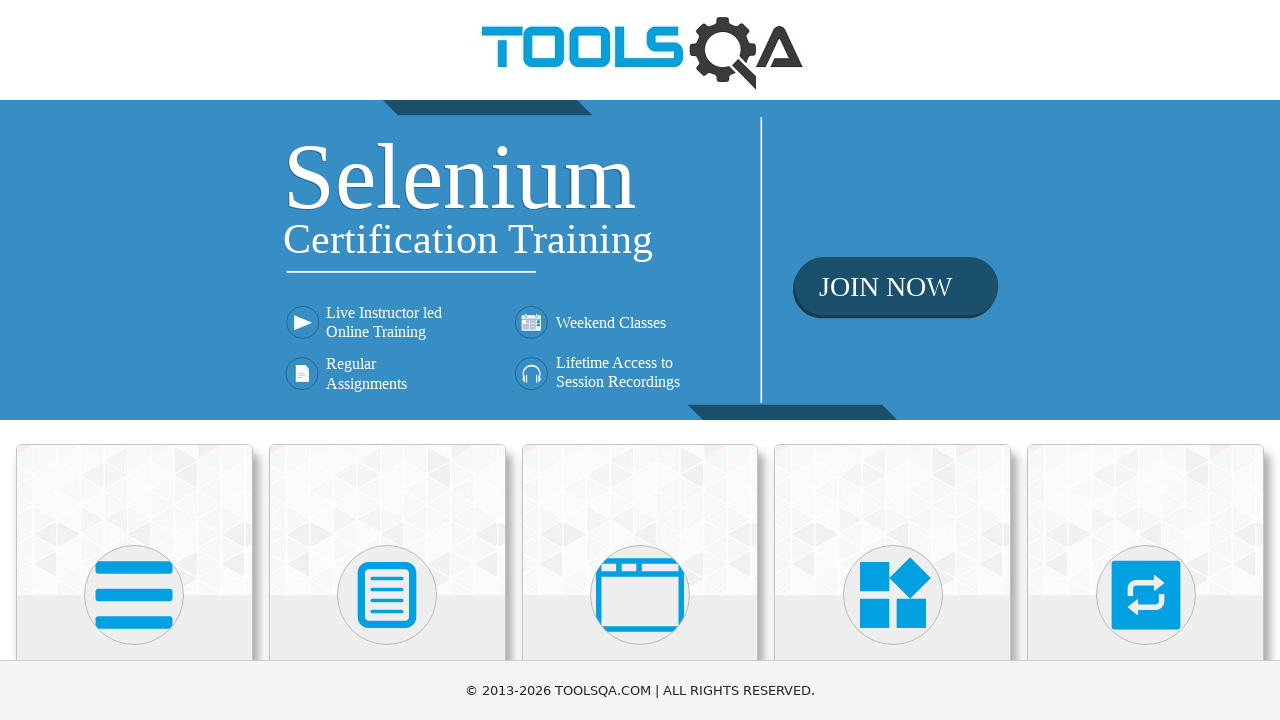

Scrolled Forms card into view
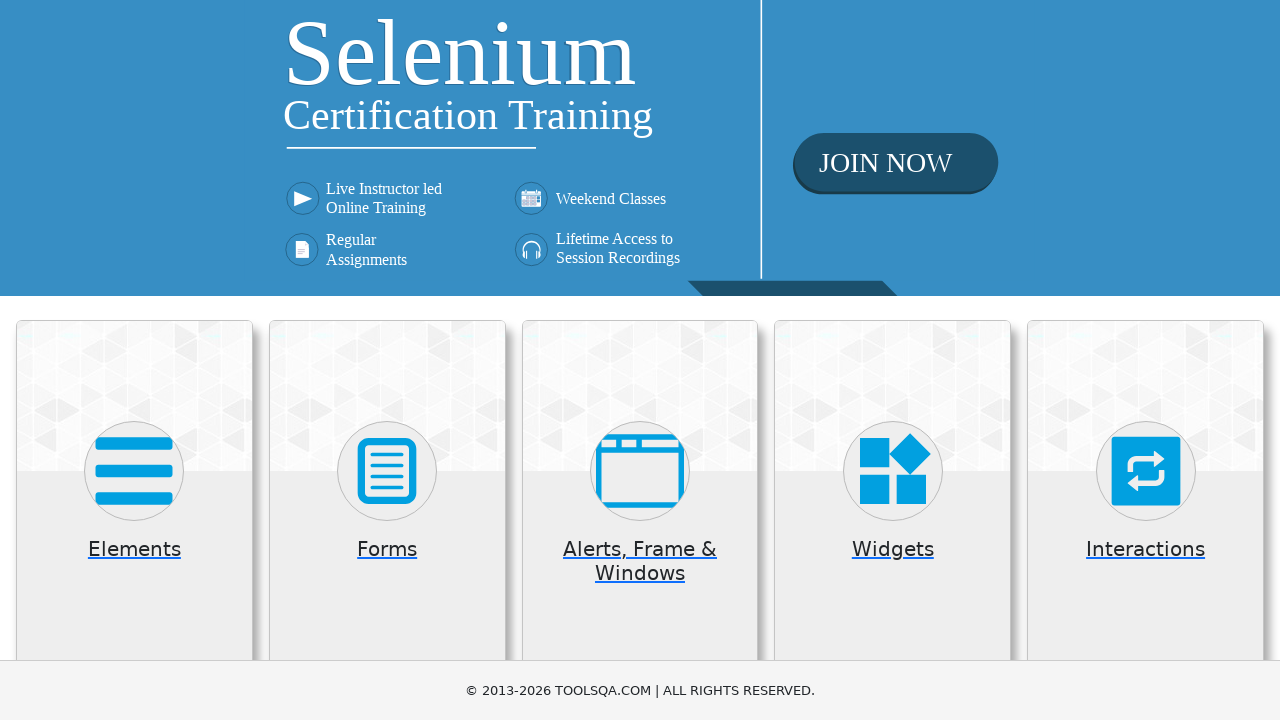

Clicked Forms card at (387, 520) on .card >> internal:has-text="Forms"i
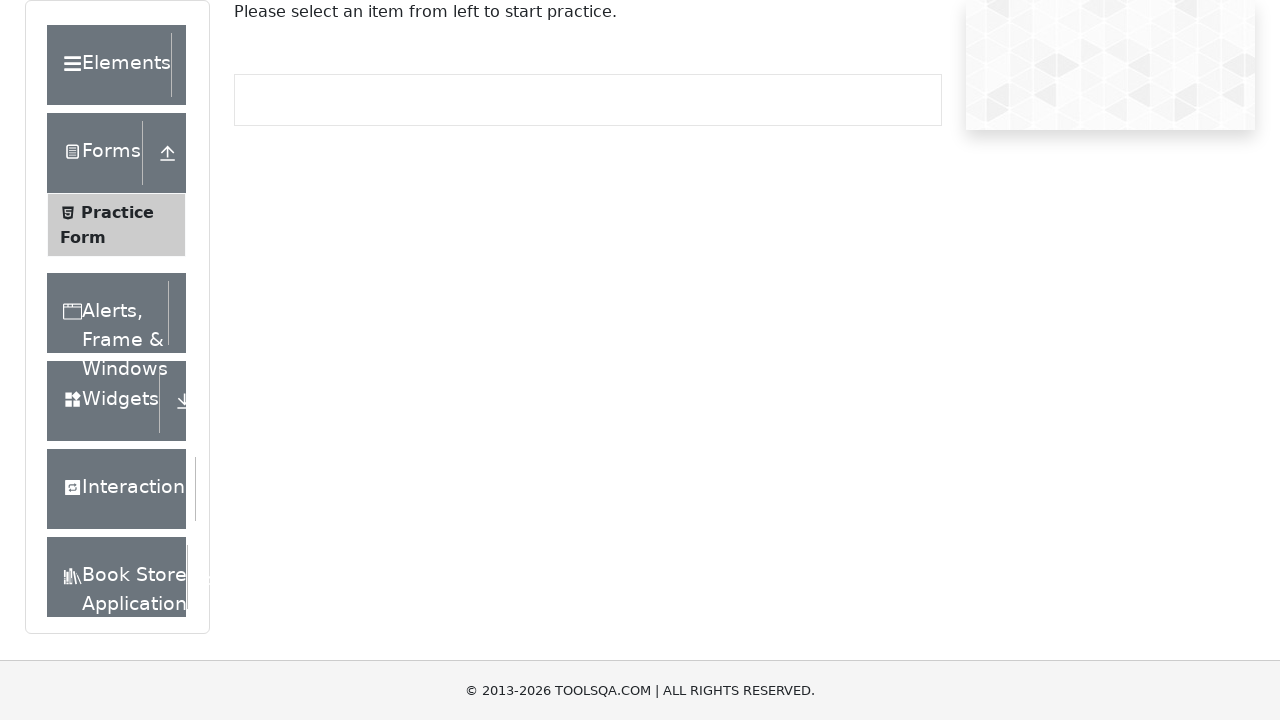

Verified navigation to Forms section
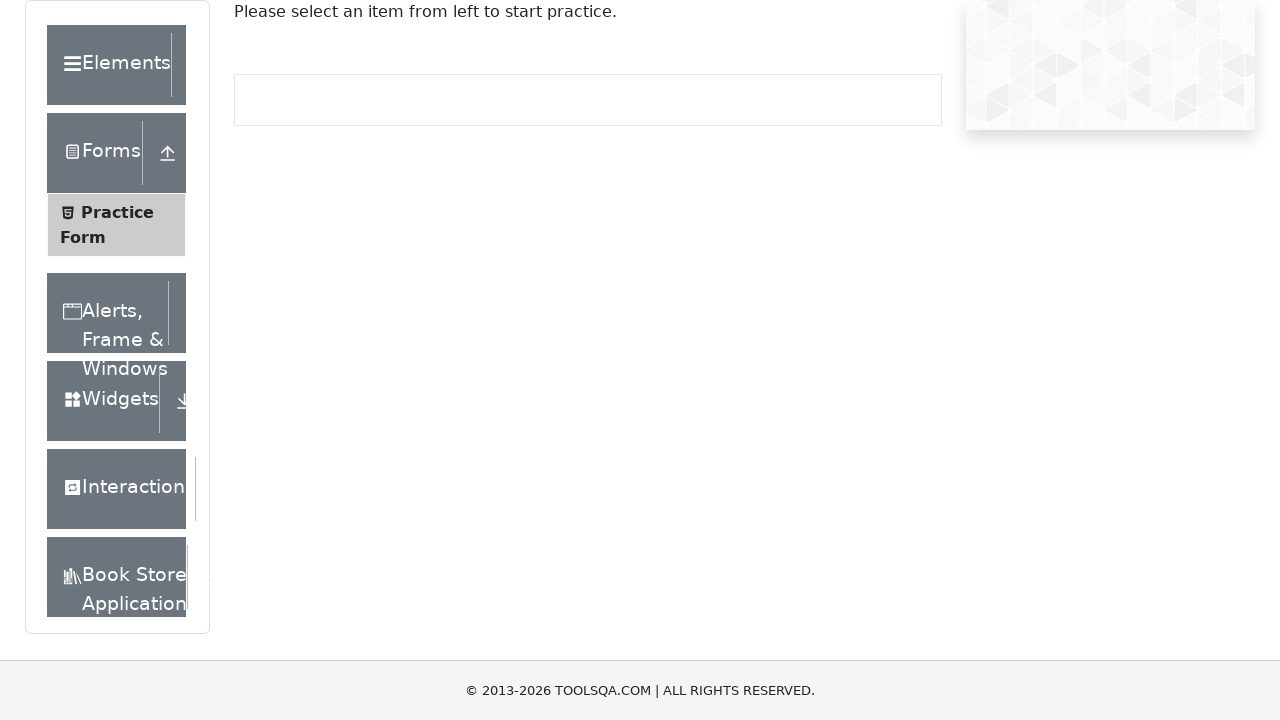

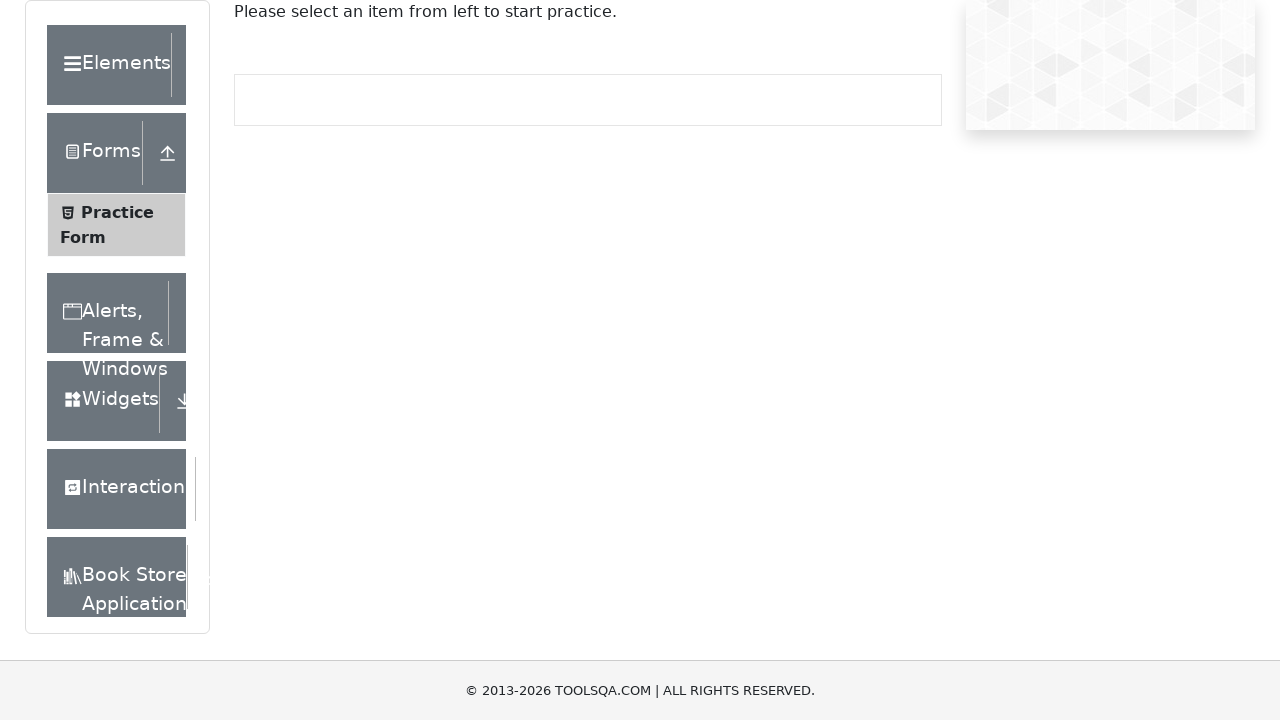